Tests 7-character validation form by entering an 8-character uppercase input "JOJOJOJO" and verifying validation result

Starting URL: https://testpages.eviltester.com/styled/apps/7charval/simple7charvalidation.html

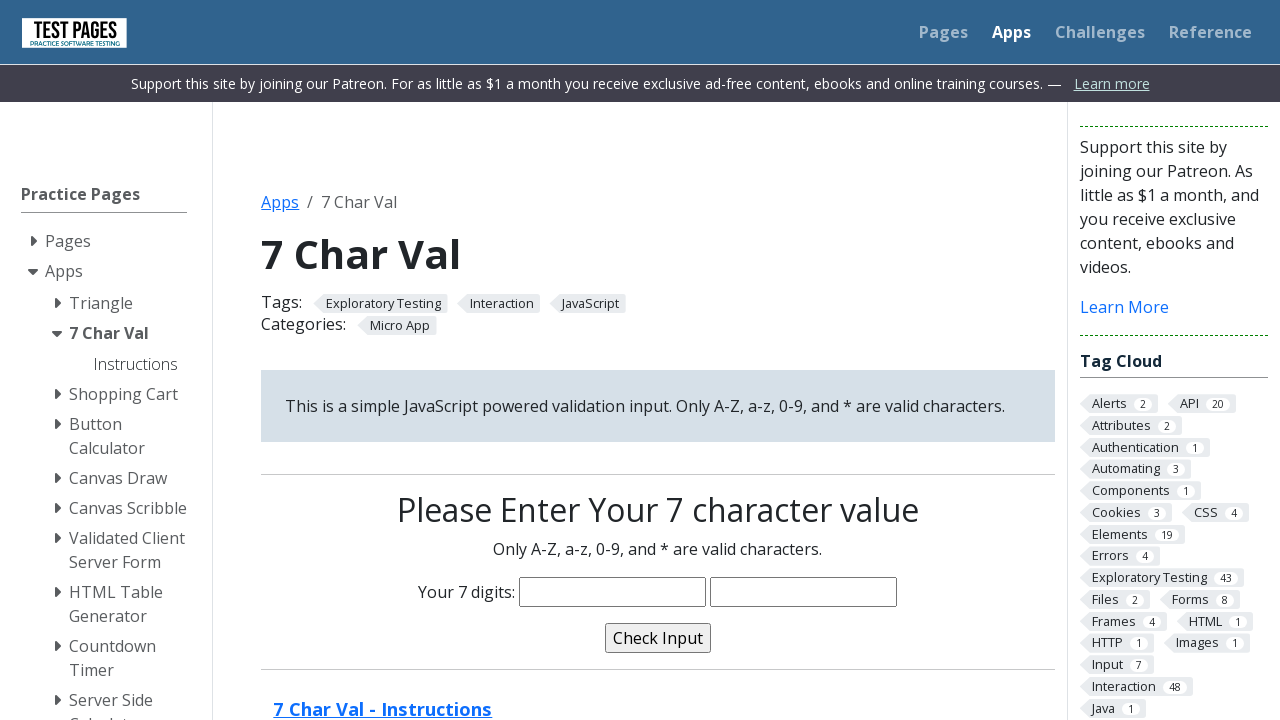

Filled input field with 8-character uppercase string 'JOJOJOJO' on input[name='characters']
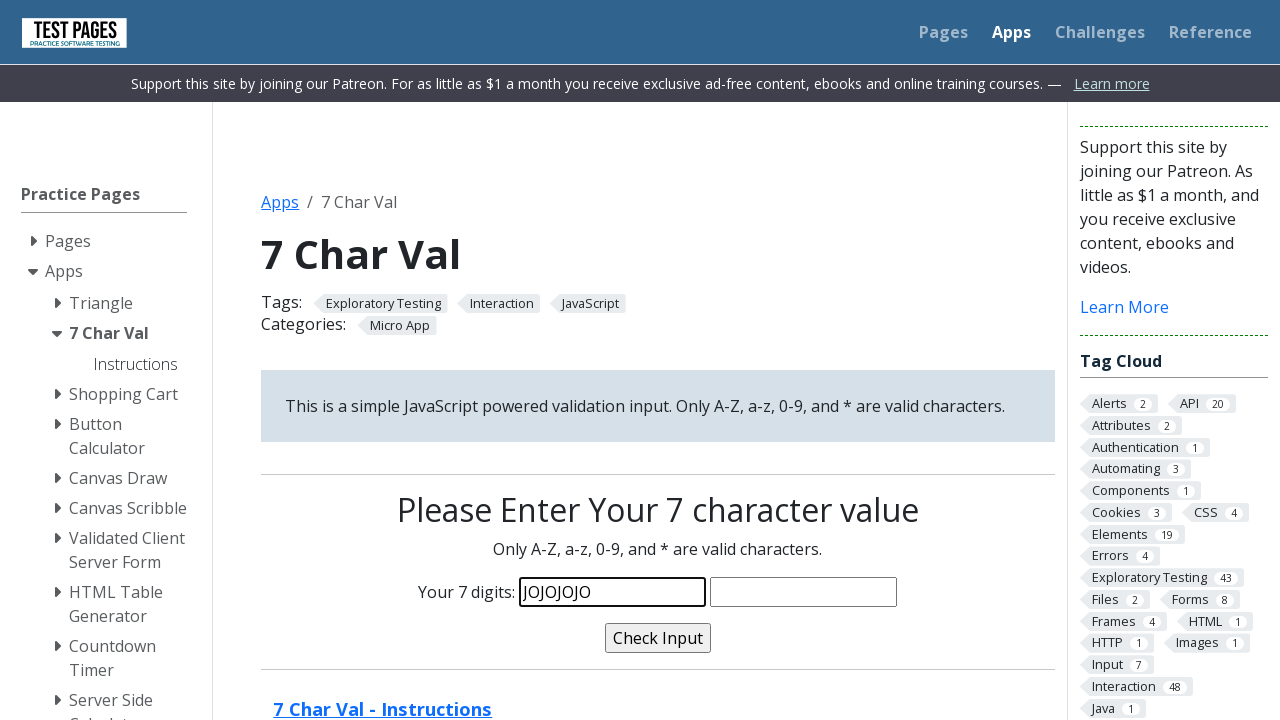

Clicked validate button to test 7-character validation at (658, 638) on input[name='validate']
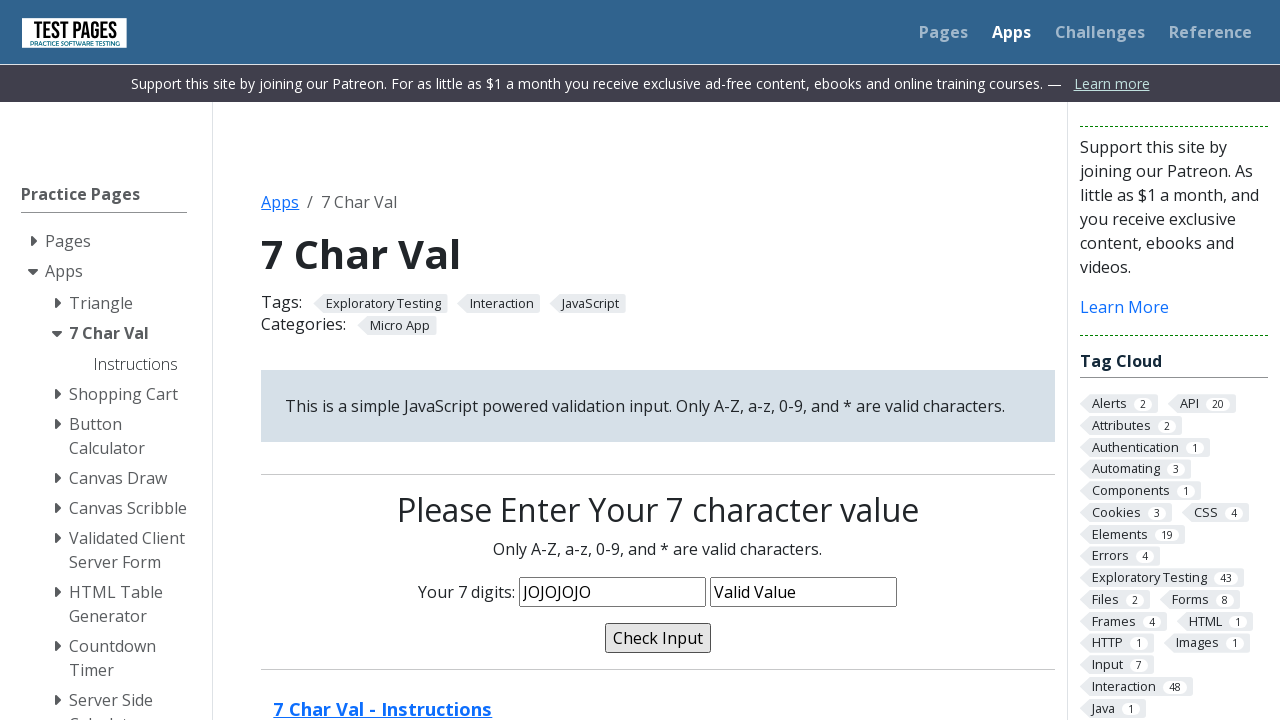

Validation message element appeared and loaded
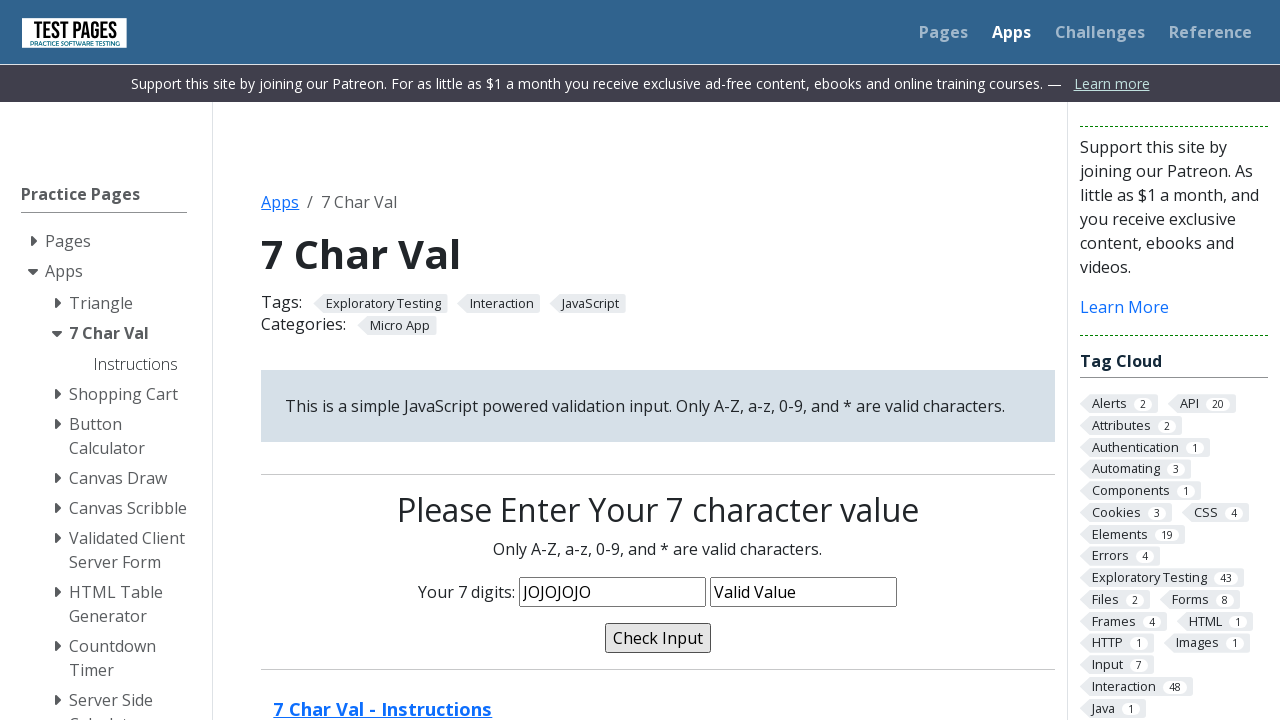

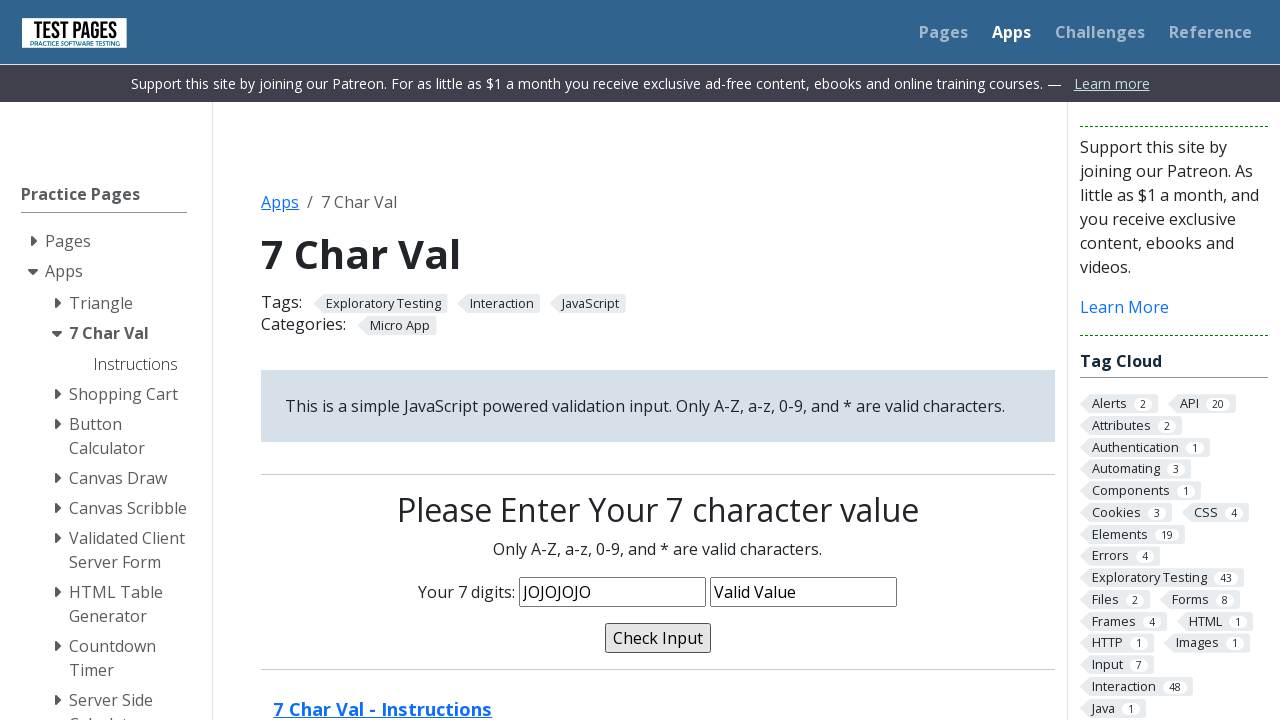